Tests the employee registration form on DemoQA Web Tables page by clicking the Add button, filling out the registration form with employee details, and submitting it.

Starting URL: https://demoqa.com/webtables

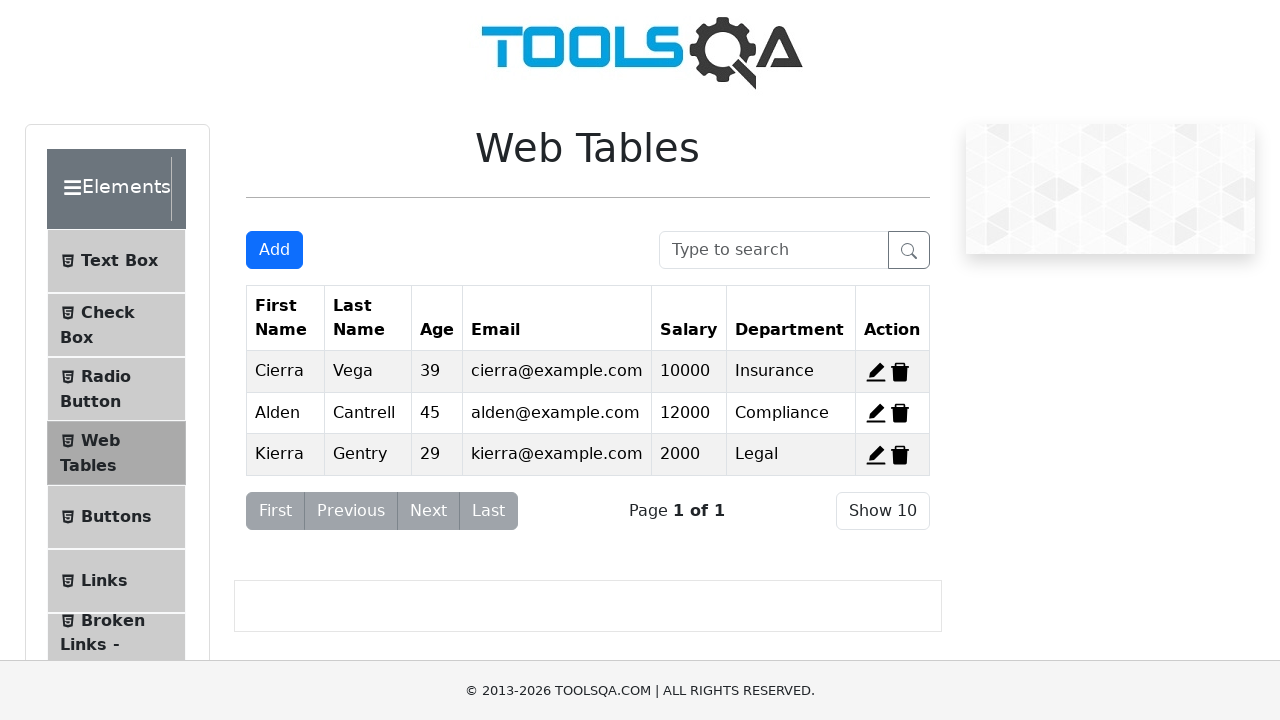

Clicked Add button to open registration form at (274, 250) on #addNewRecordButton
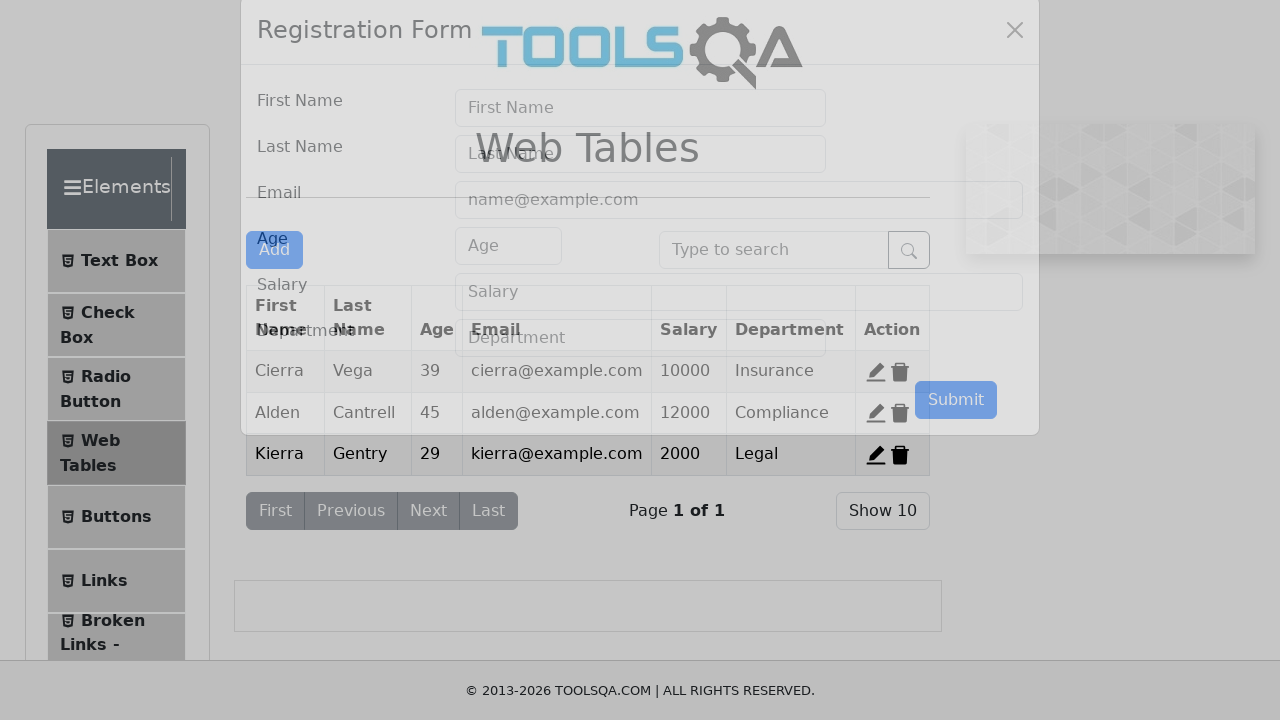

Registration form modal became visible
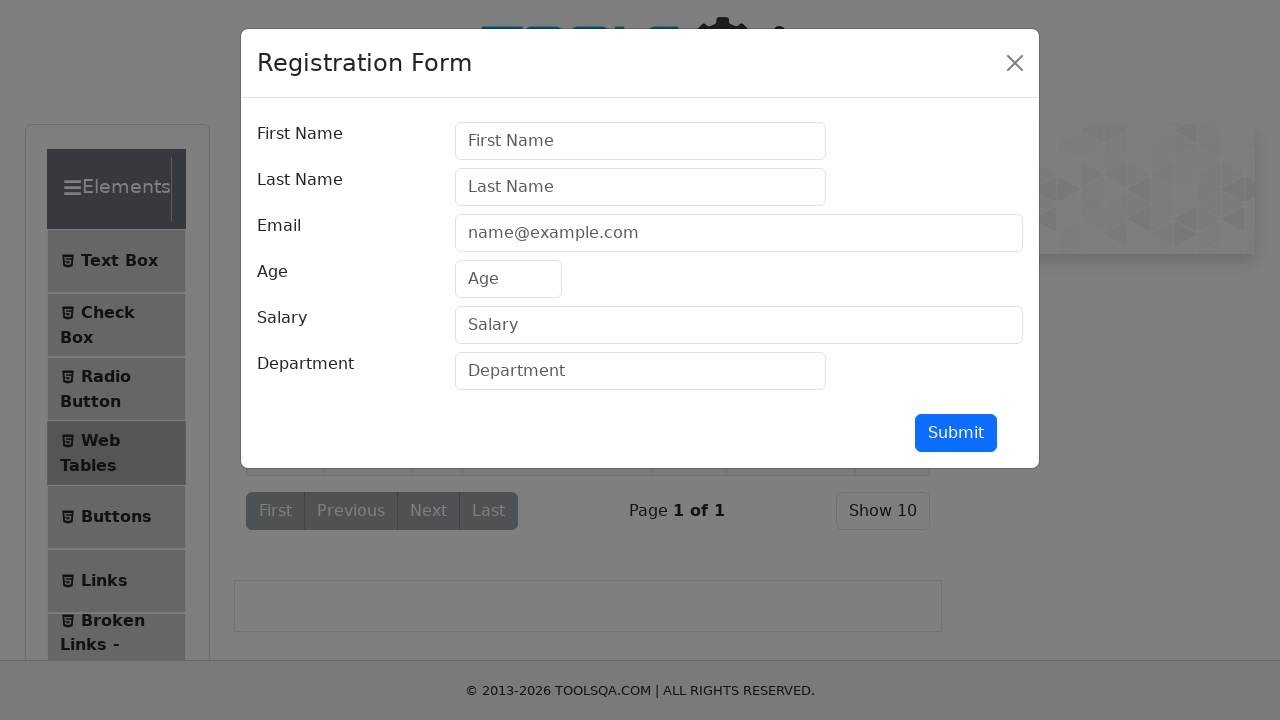

Filled first name field with 'Ivan' on #firstName
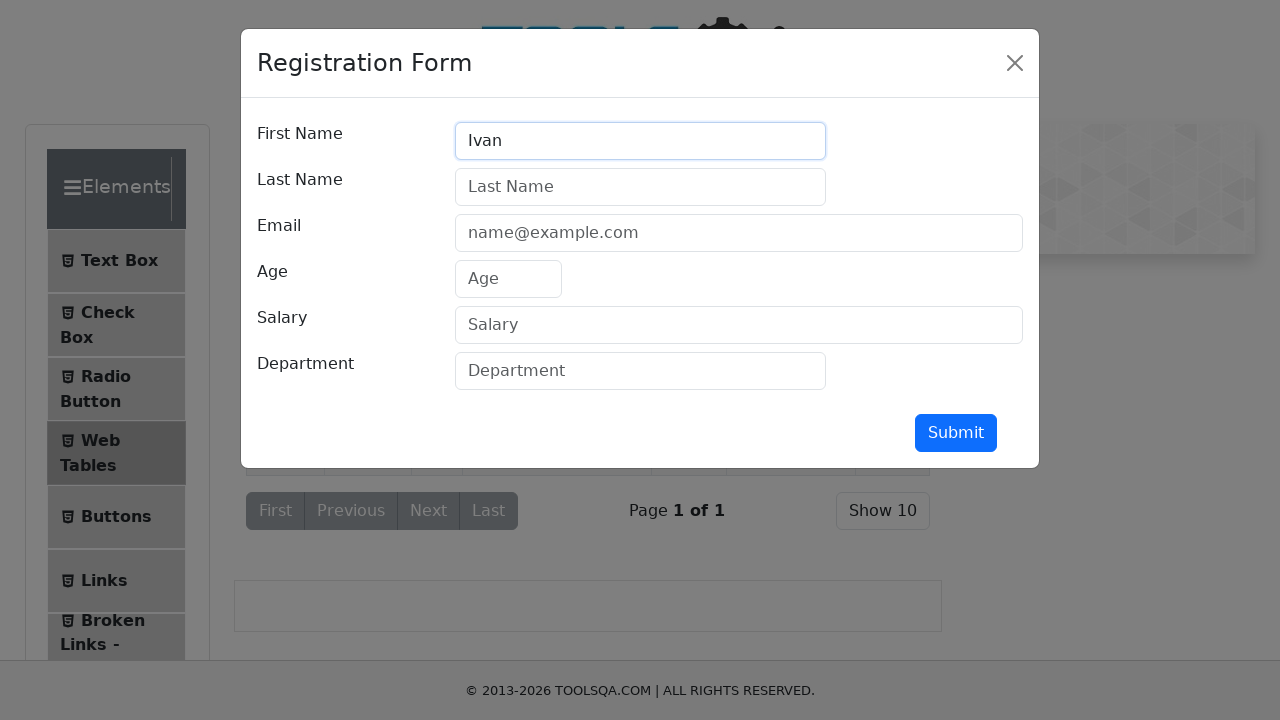

Filled last name field with 'Ivanov' on #lastName
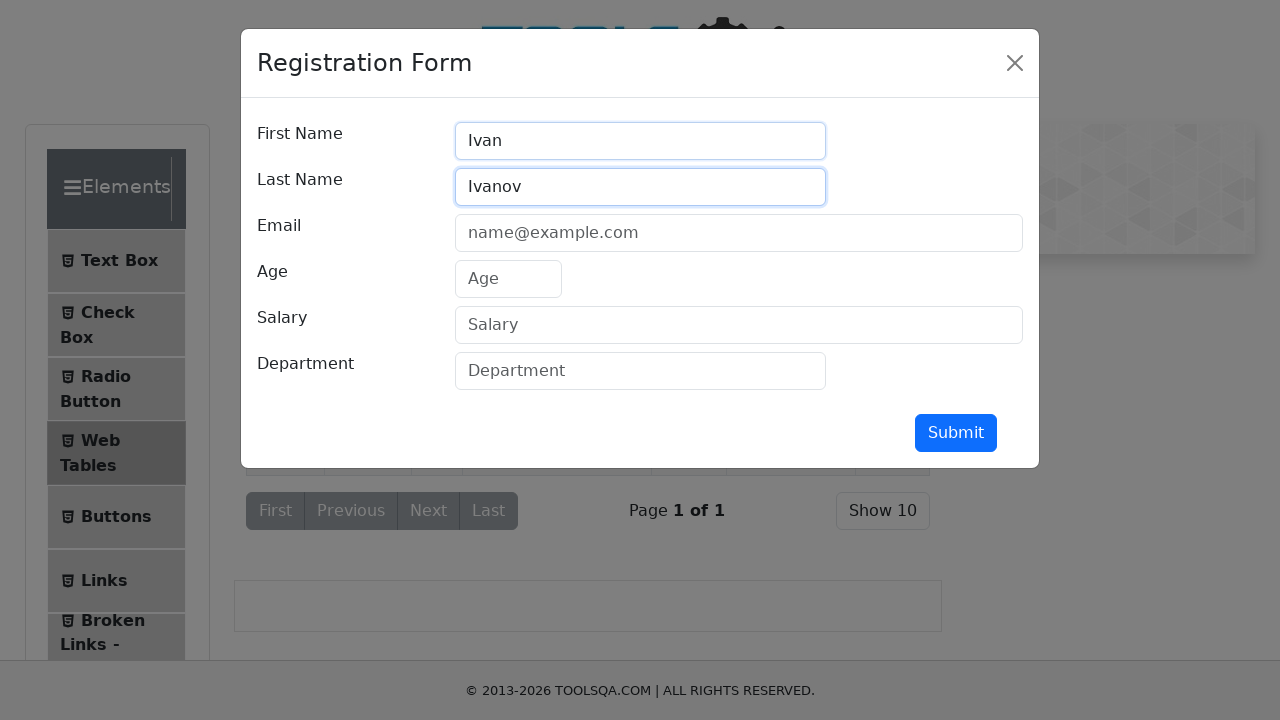

Filled email field with 'test@test.com' on #userEmail
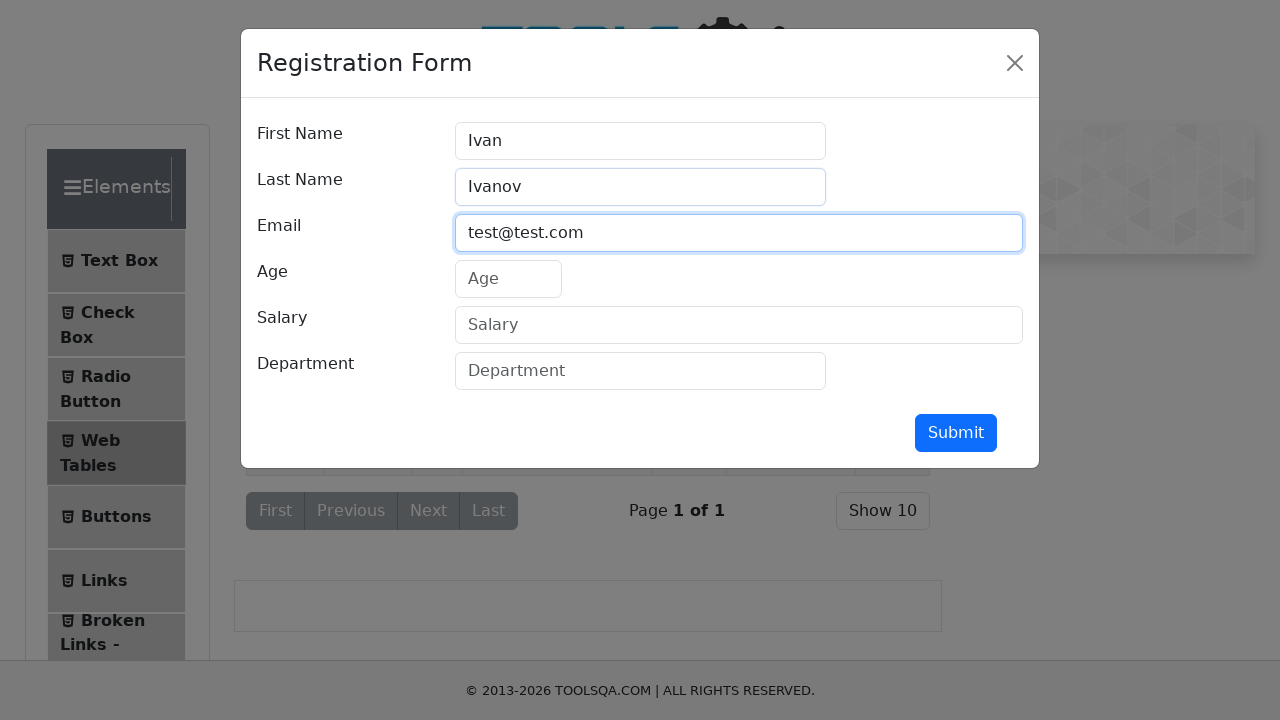

Filled age field with '28' on #age
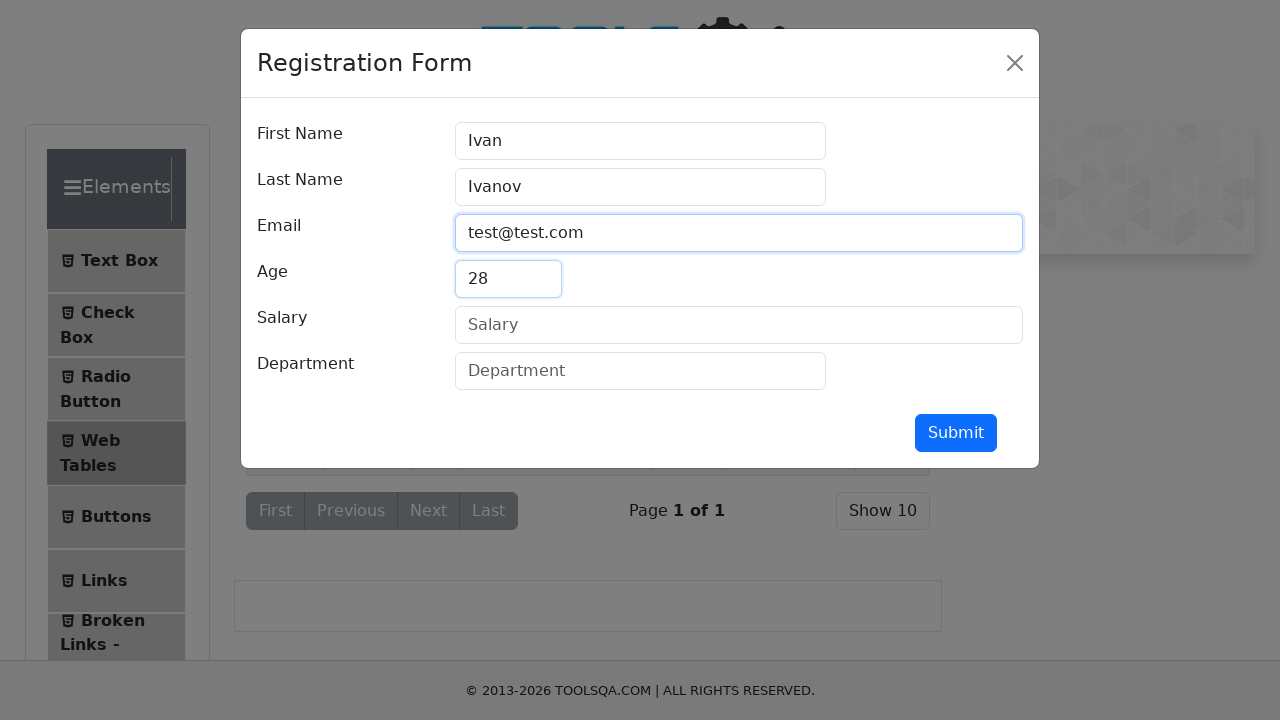

Filled salary field with '100000' on #salary
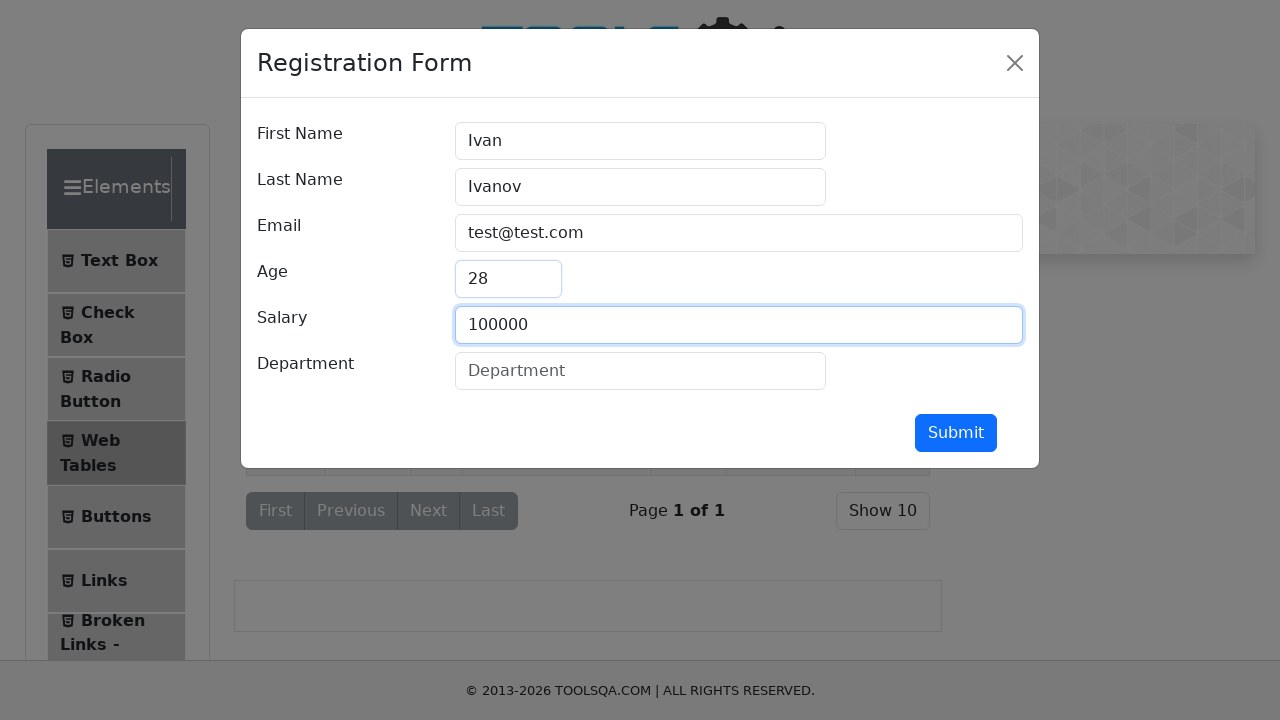

Filled department field with 'IT' on #department
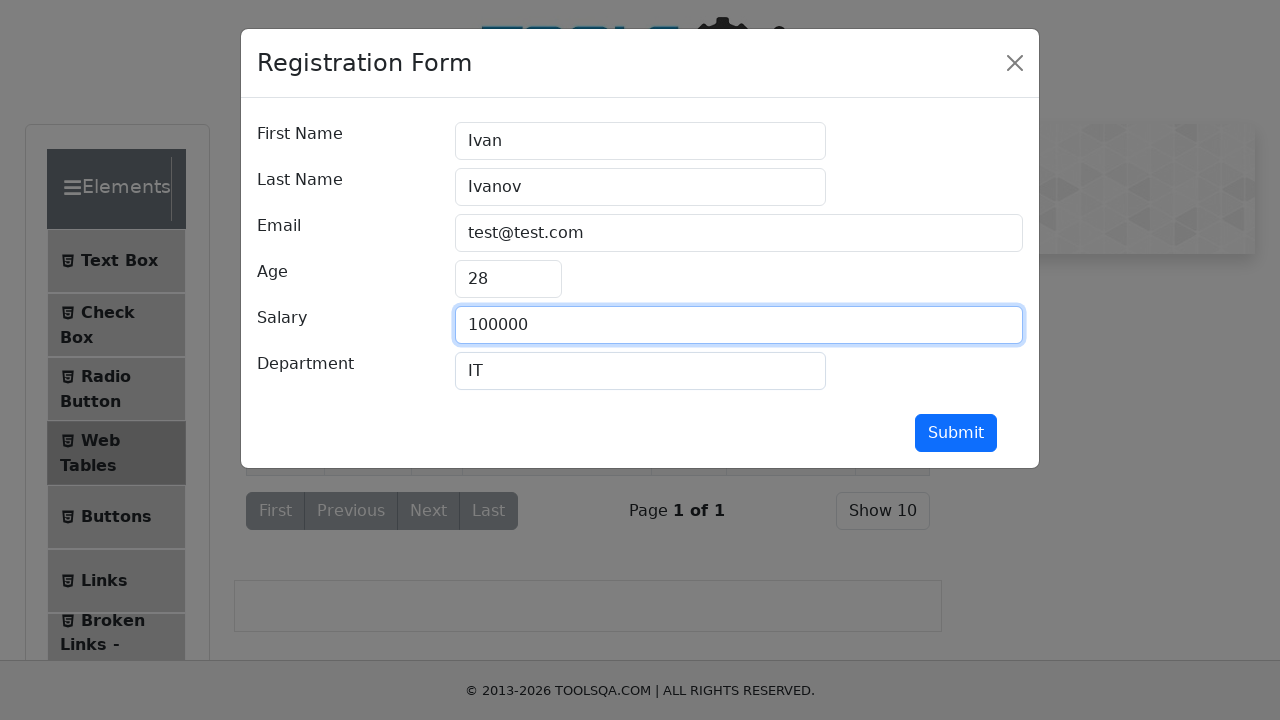

Clicked Submit button to submit registration form at (956, 433) on #submit
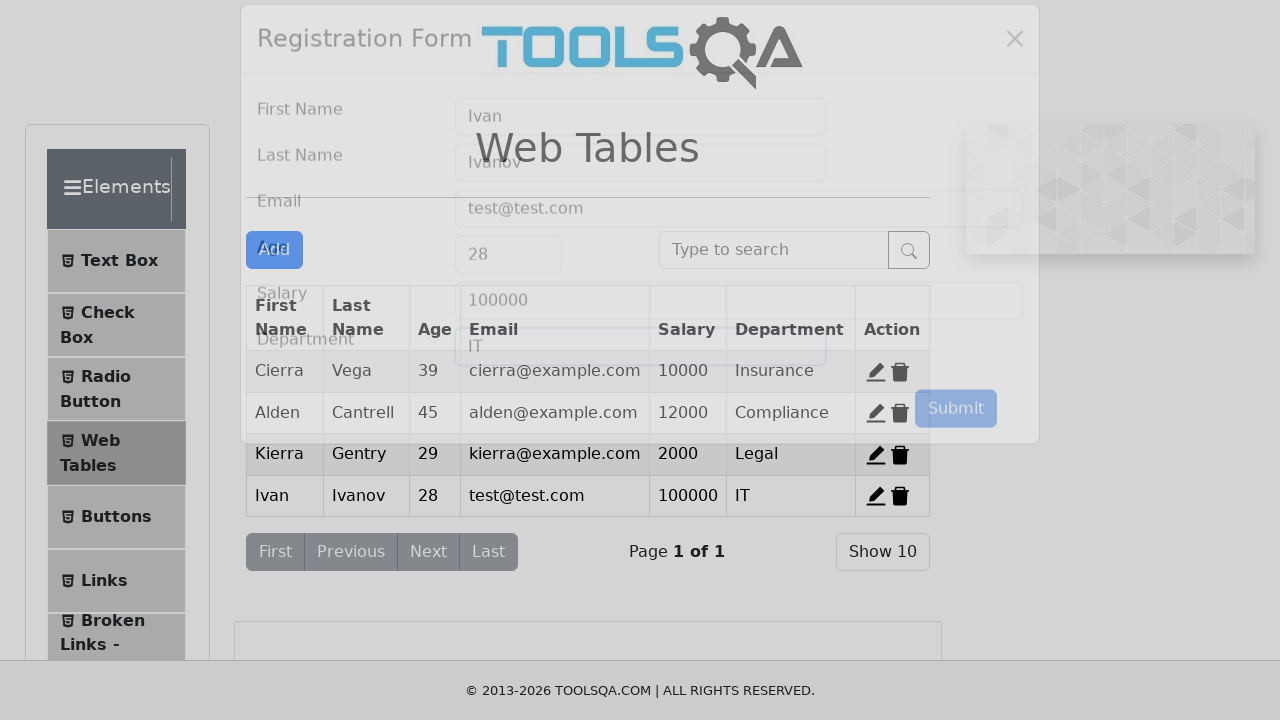

Registration form modal closed after submission
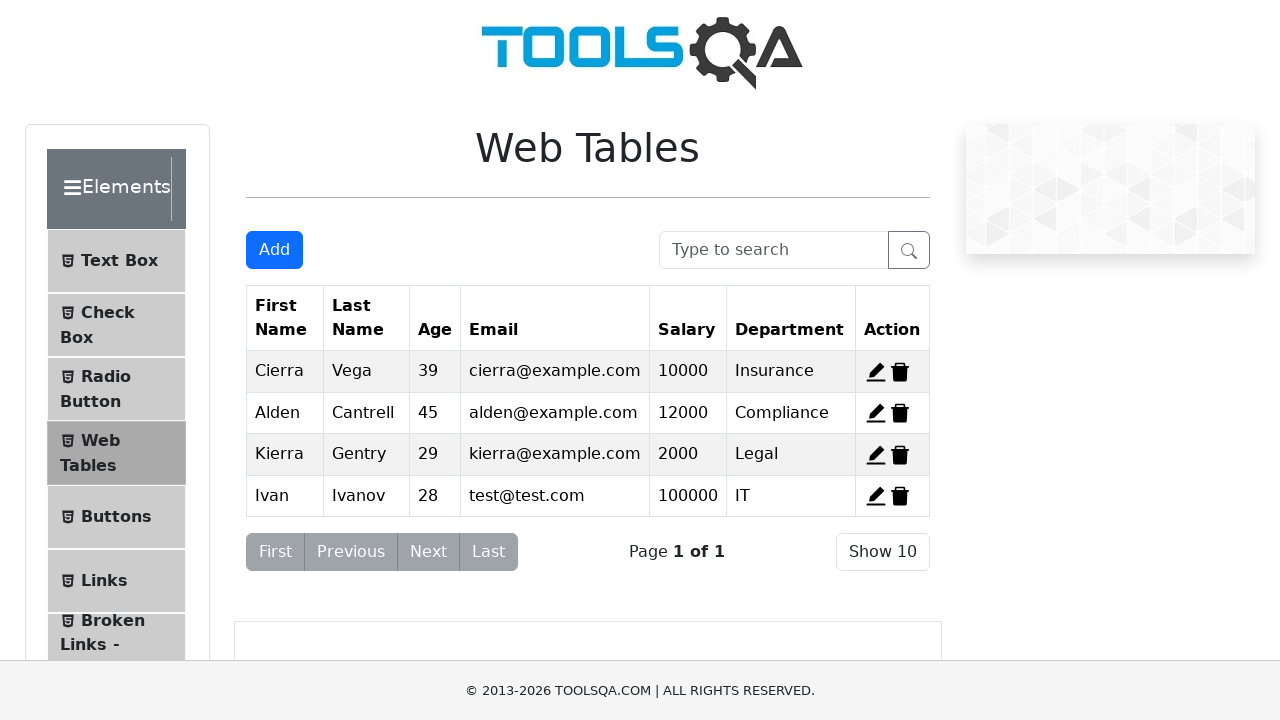

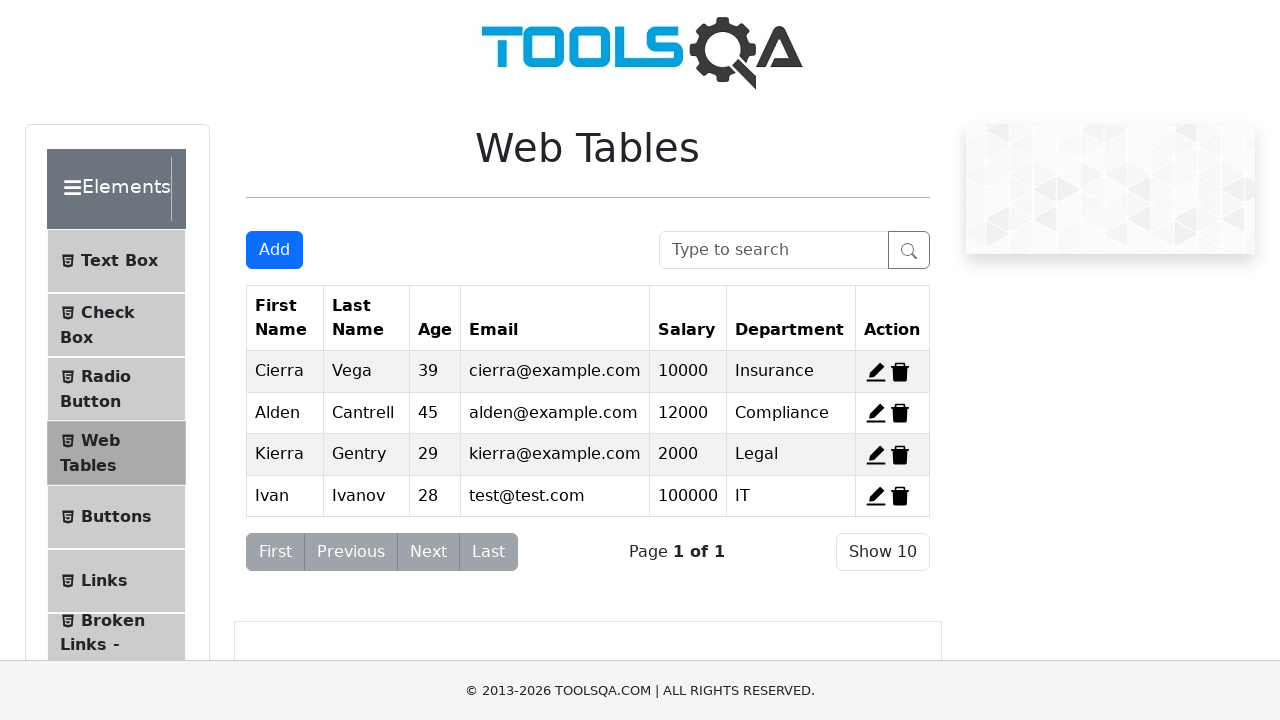